Tests tooltip functionality by hovering over a button and verifying that the tooltip appears with the expected text

Starting URL: https://demoqa.com/tool-tips

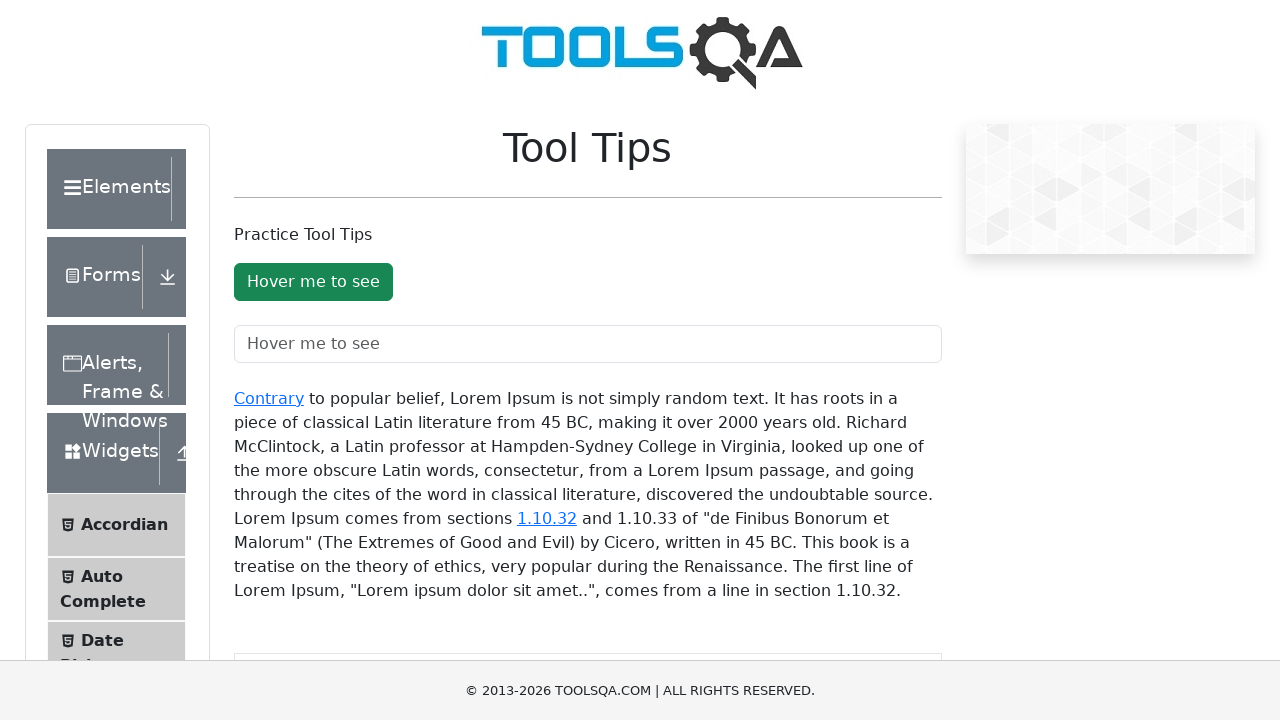

Waited for tooltip button to load
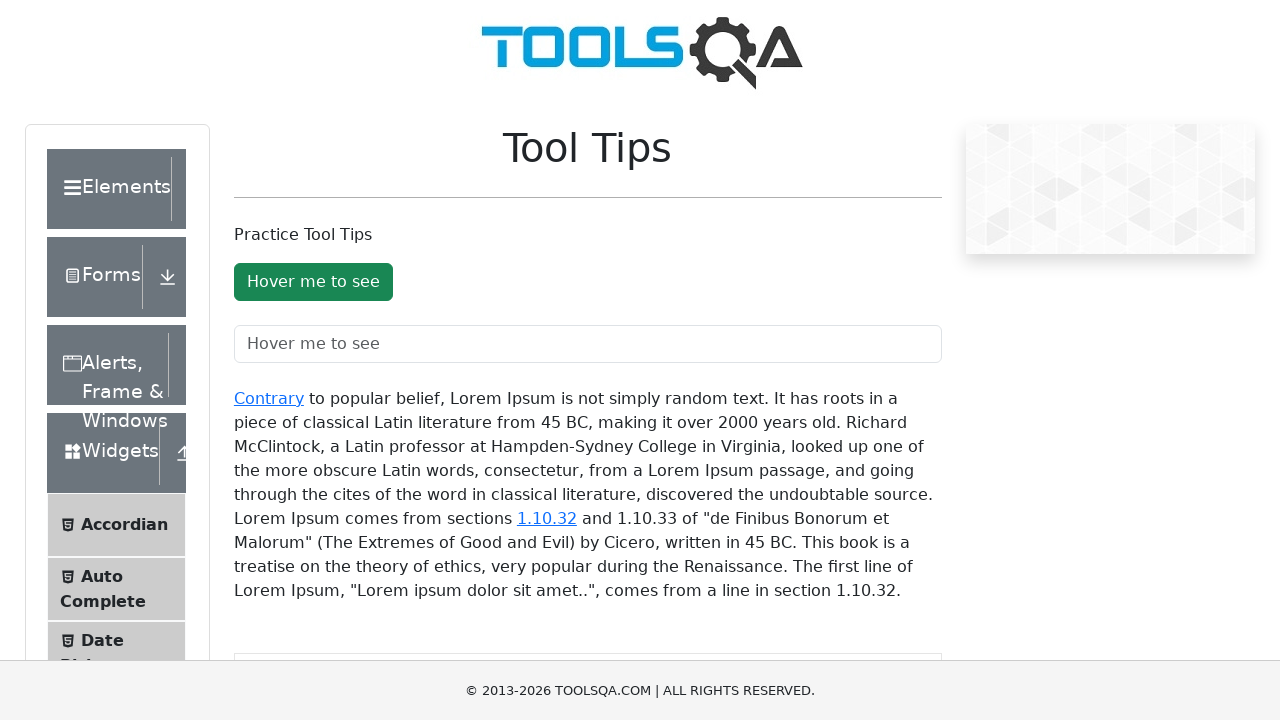

Hovered over the tooltip button at (313, 282) on #toolTipButton
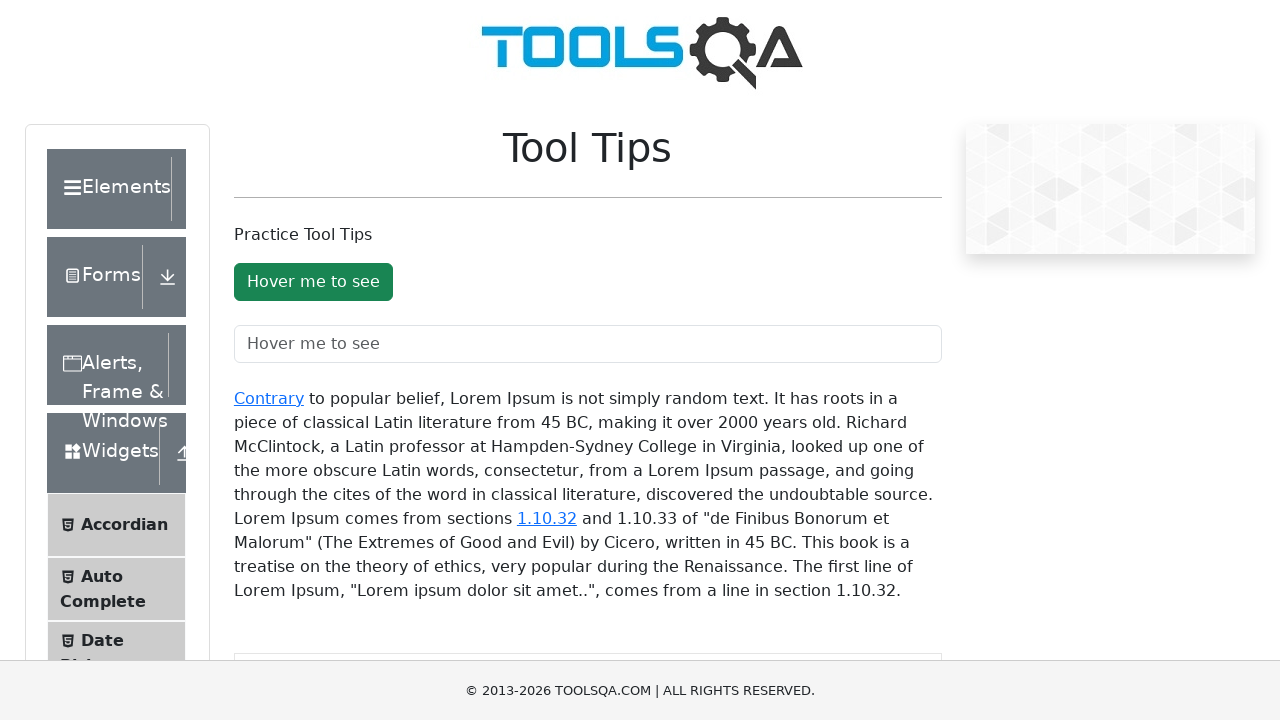

Tooltip appeared with expected text
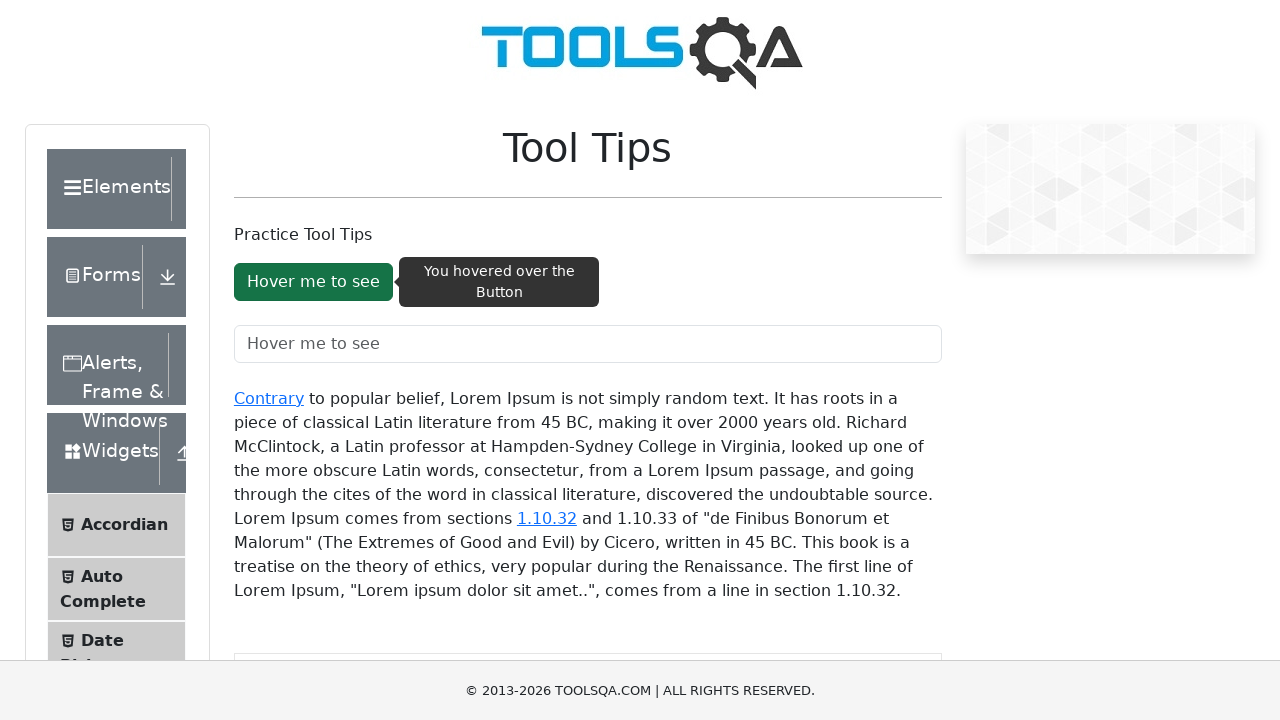

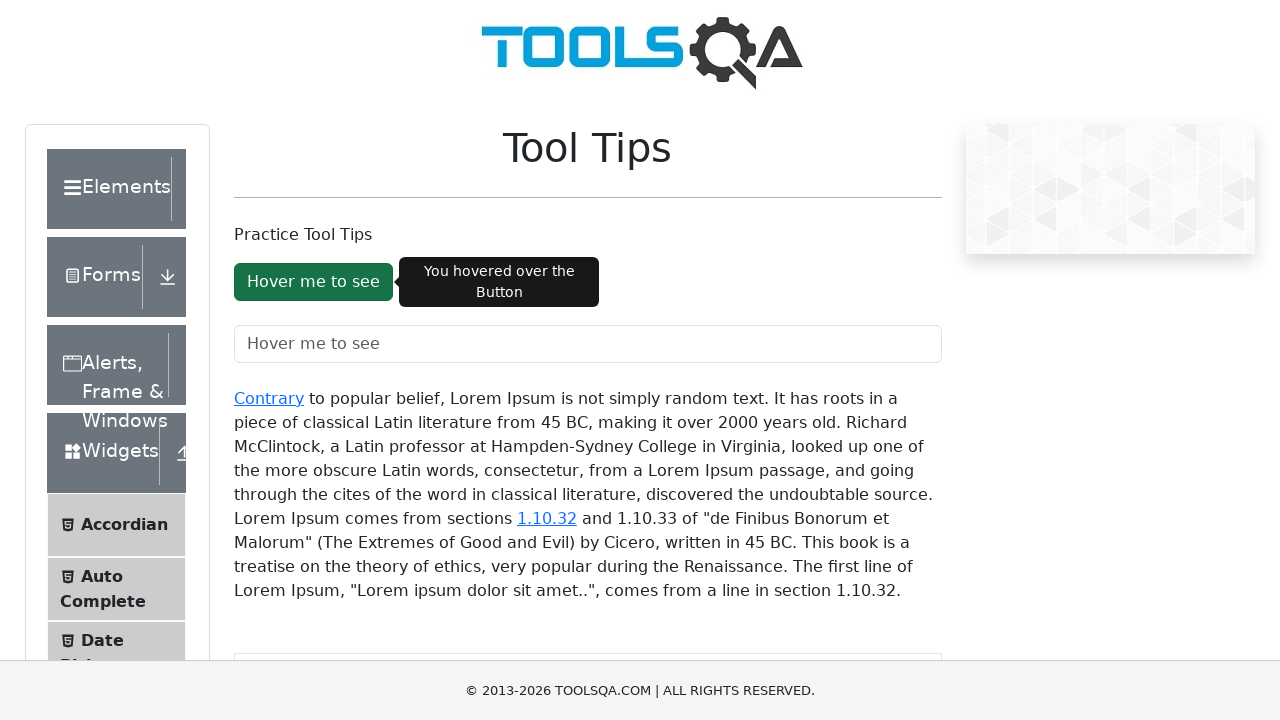